Tests static currency dropdown functionality by selecting a currency option (INR) from a dropdown menu and verifying the selection

Starting URL: https://rahulshettyacademy.com/dropdownsPractise/

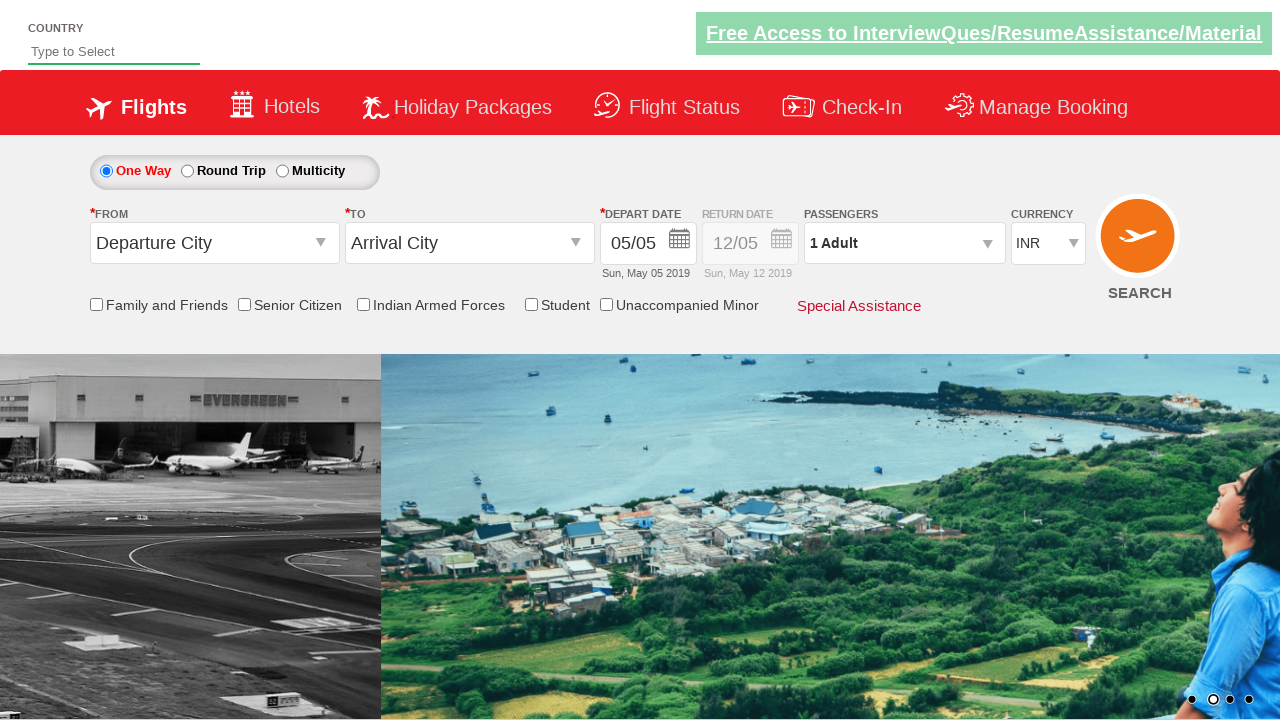

Currency dropdown selector became available
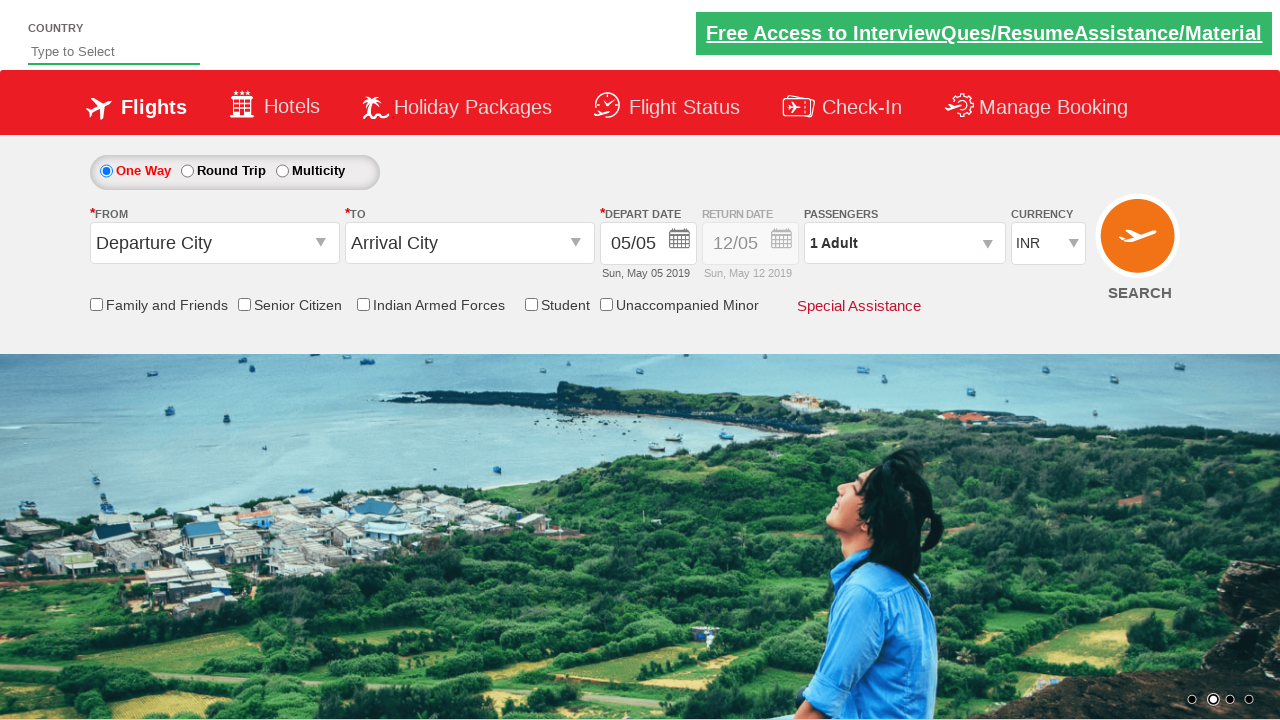

Selected INR from the currency dropdown on #ctl00_mainContent_DropDownListCurrency
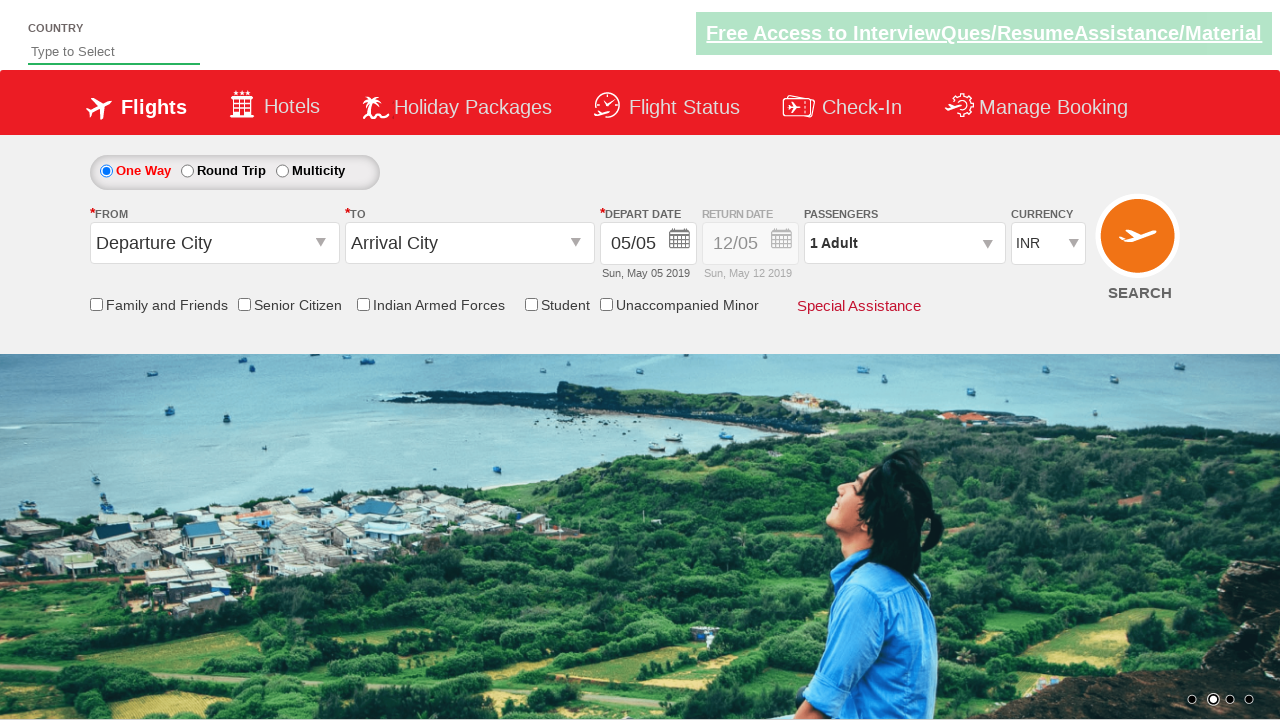

Retrieved selected currency value to verify INR selection
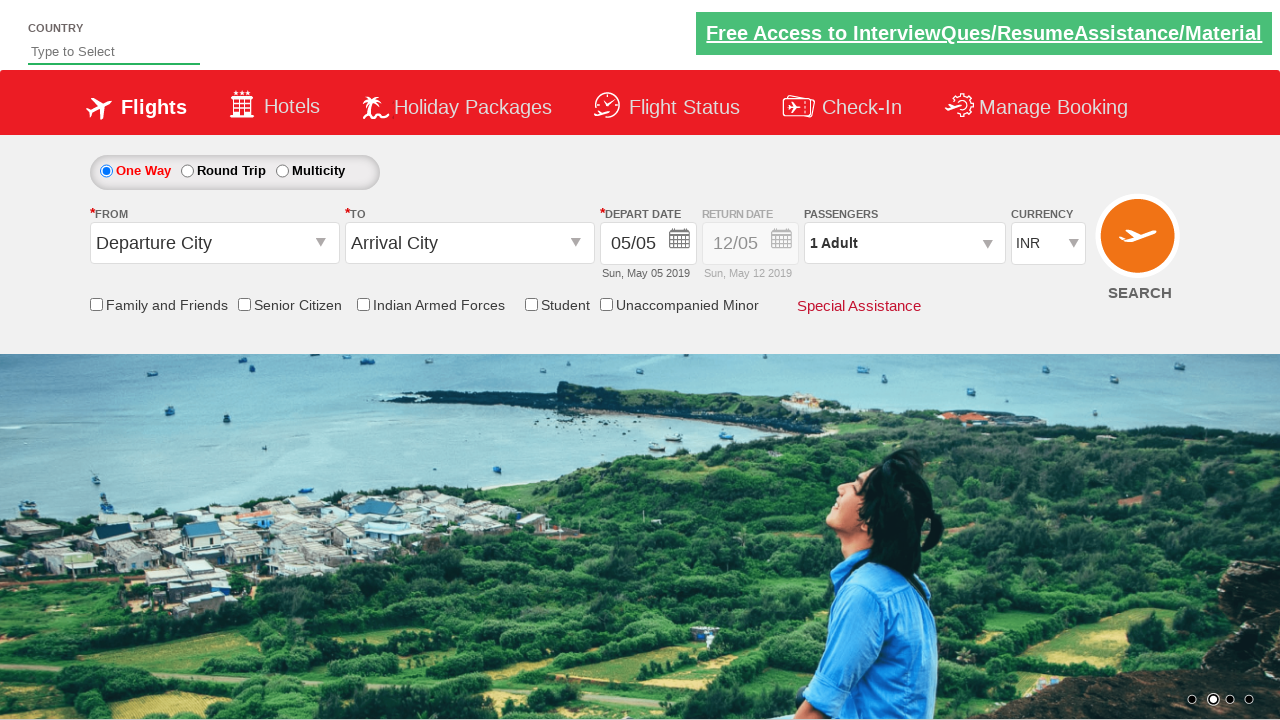

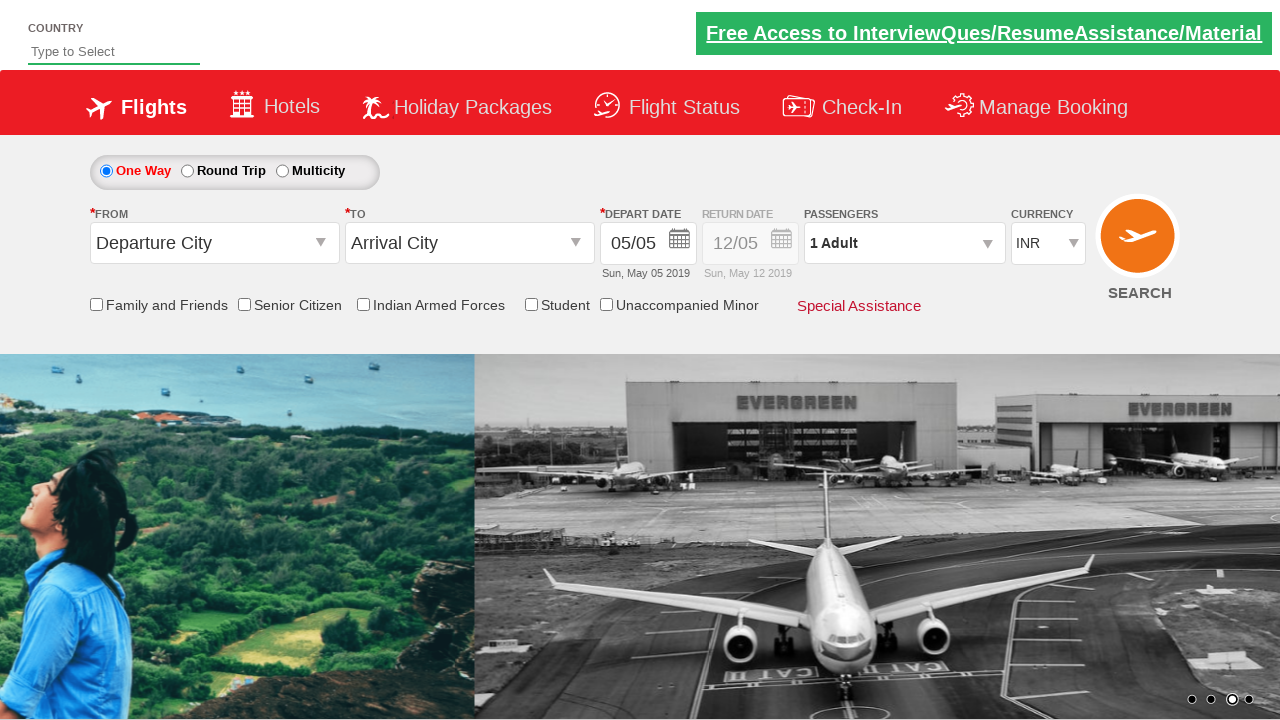